Tests drag and drop using click-and-hold approach to drag an element to a drop target

Starting URL: https://crossbrowsertesting.github.io/drag-and-drop.html

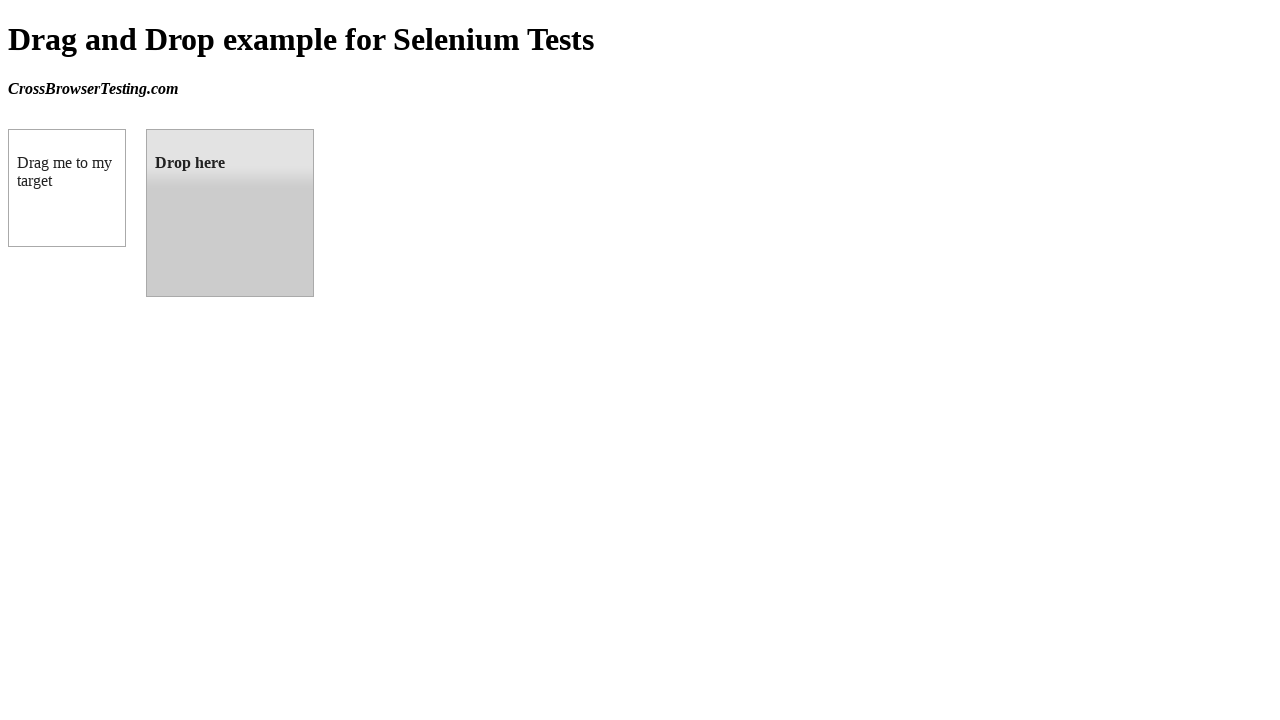

Located draggable element with class .ui-draggable-handle
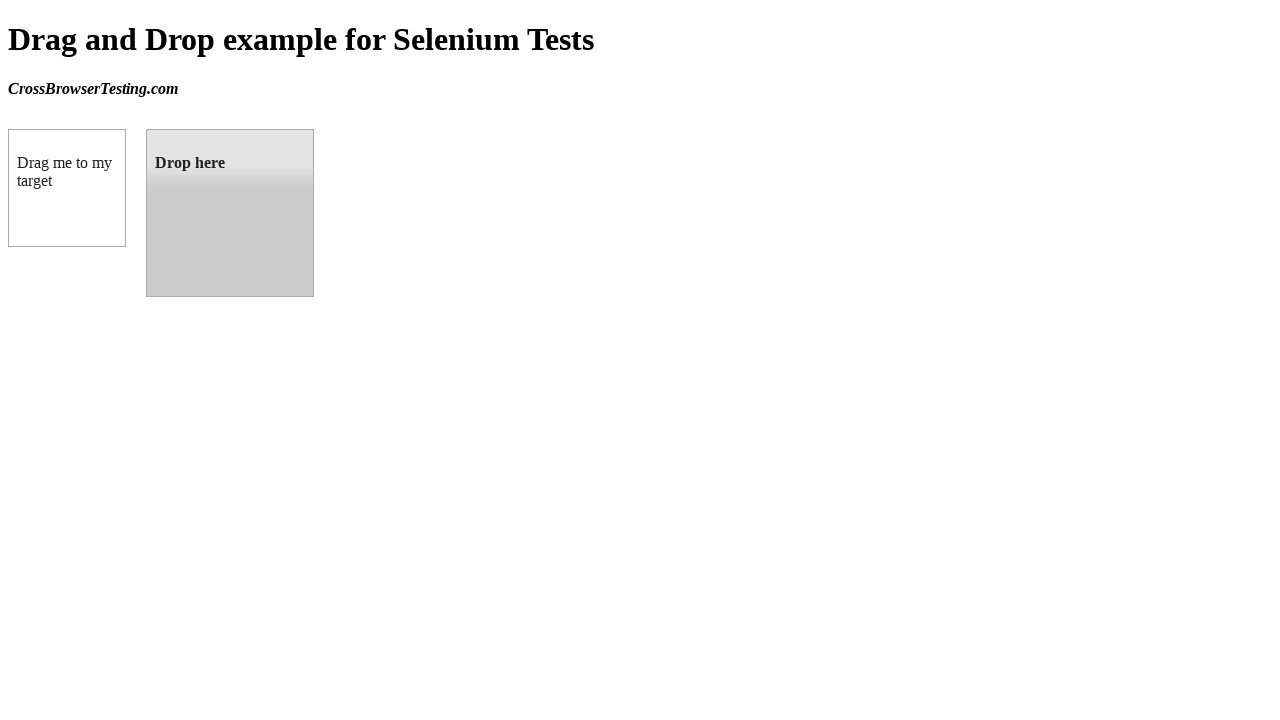

Located drop target element with class .ui-widget-header
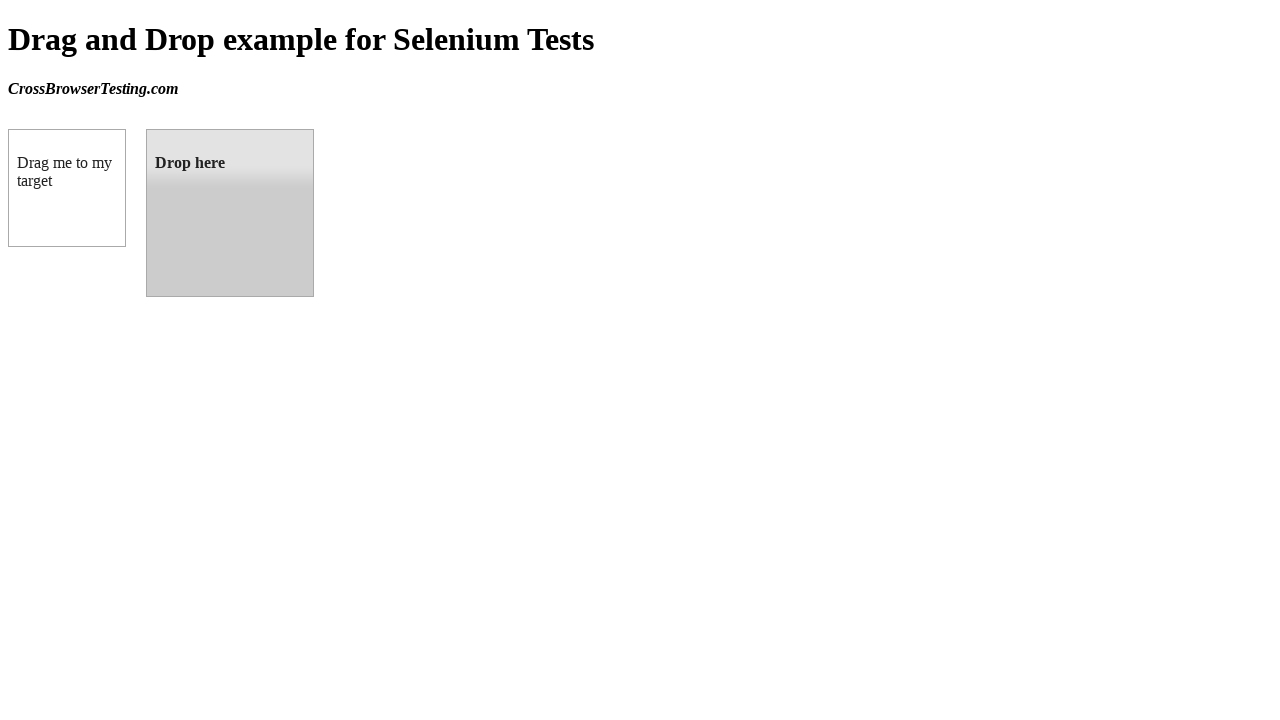

Dragged element to drop target using click-and-hold approach at (230, 213)
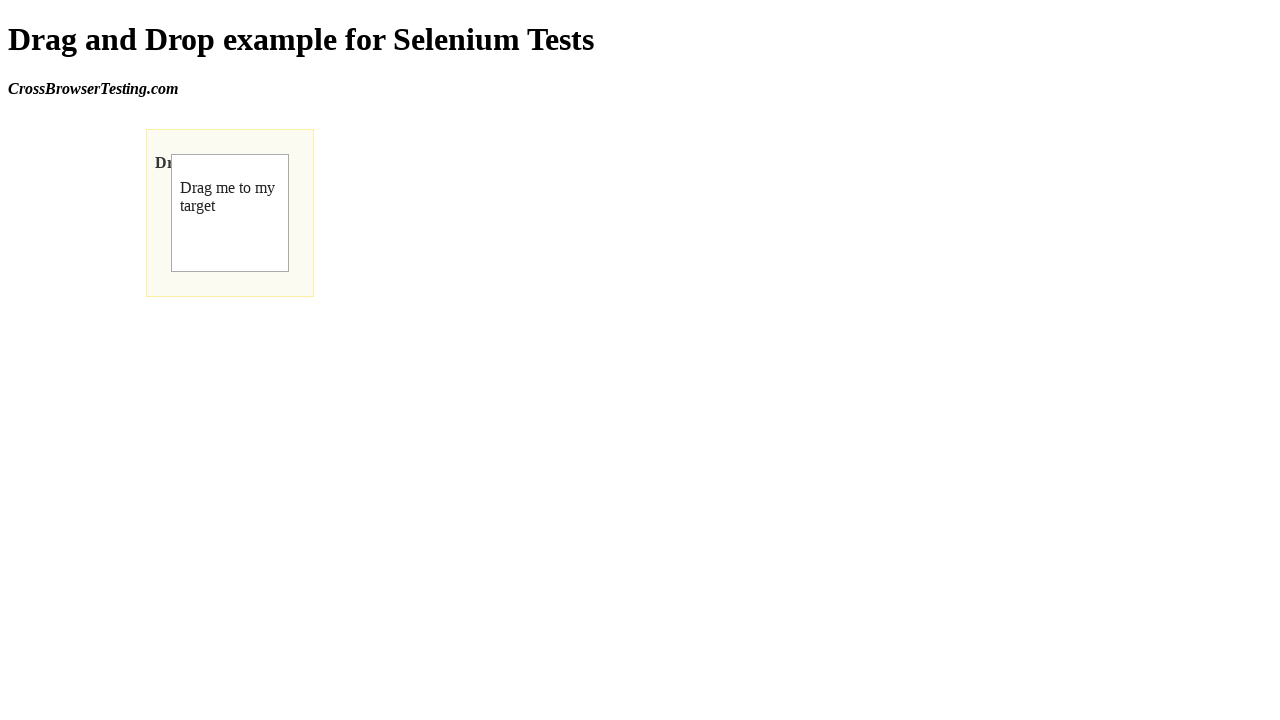

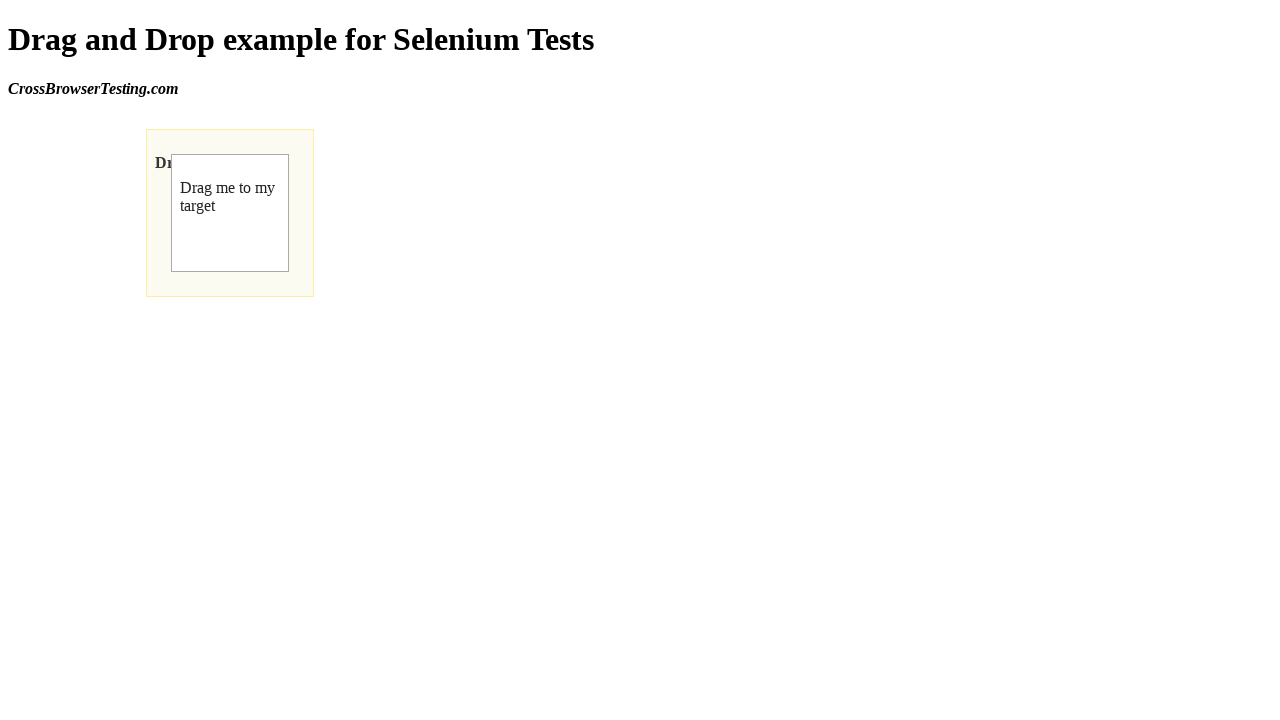